Tests that the Clear completed button displays correct text when items are completed

Starting URL: https://demo.playwright.dev/todomvc

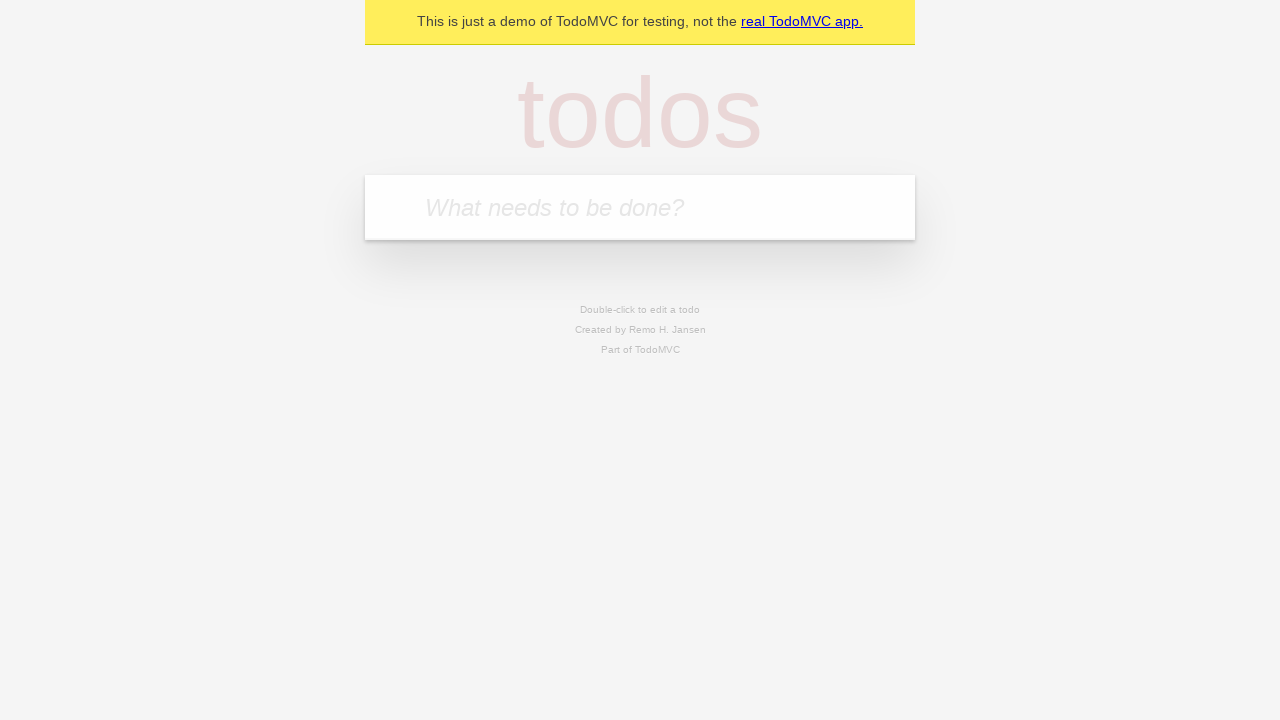

Filled todo input with 'buy some cheese' on internal:attr=[placeholder="What needs to be done?"i]
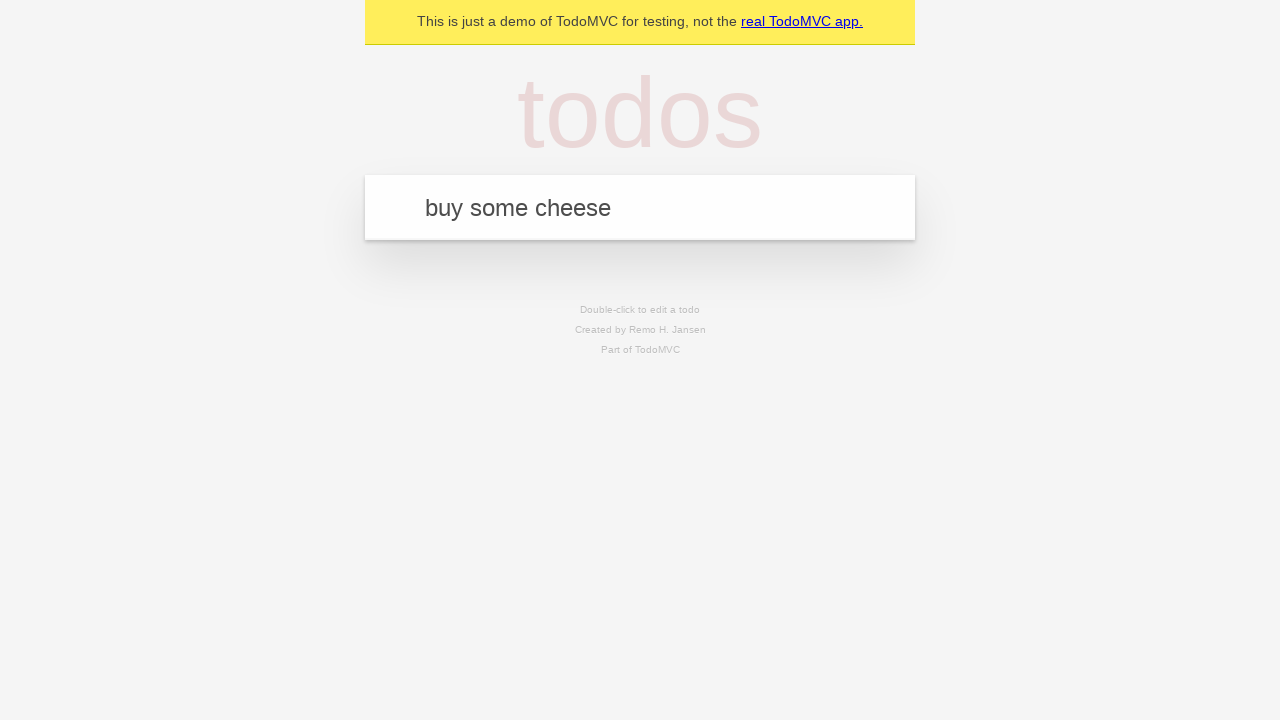

Pressed Enter to add 'buy some cheese' to todo list on internal:attr=[placeholder="What needs to be done?"i]
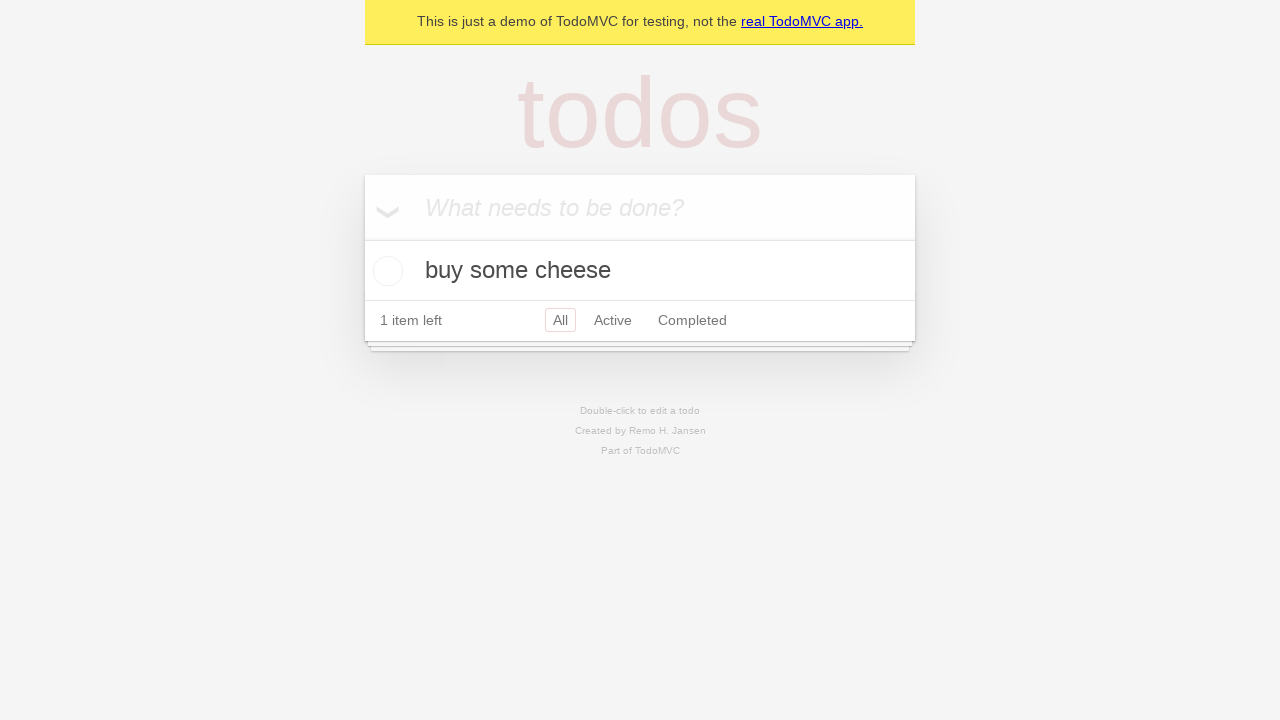

Filled todo input with 'feed the cat' on internal:attr=[placeholder="What needs to be done?"i]
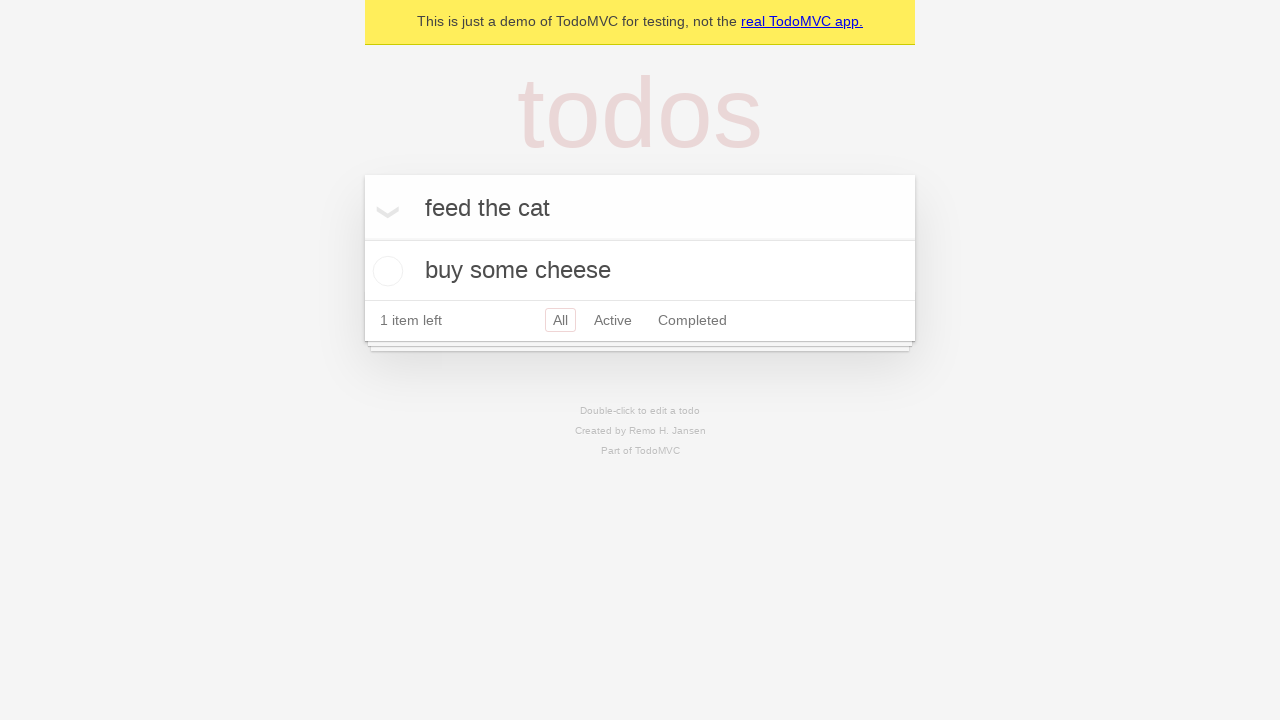

Pressed Enter to add 'feed the cat' to todo list on internal:attr=[placeholder="What needs to be done?"i]
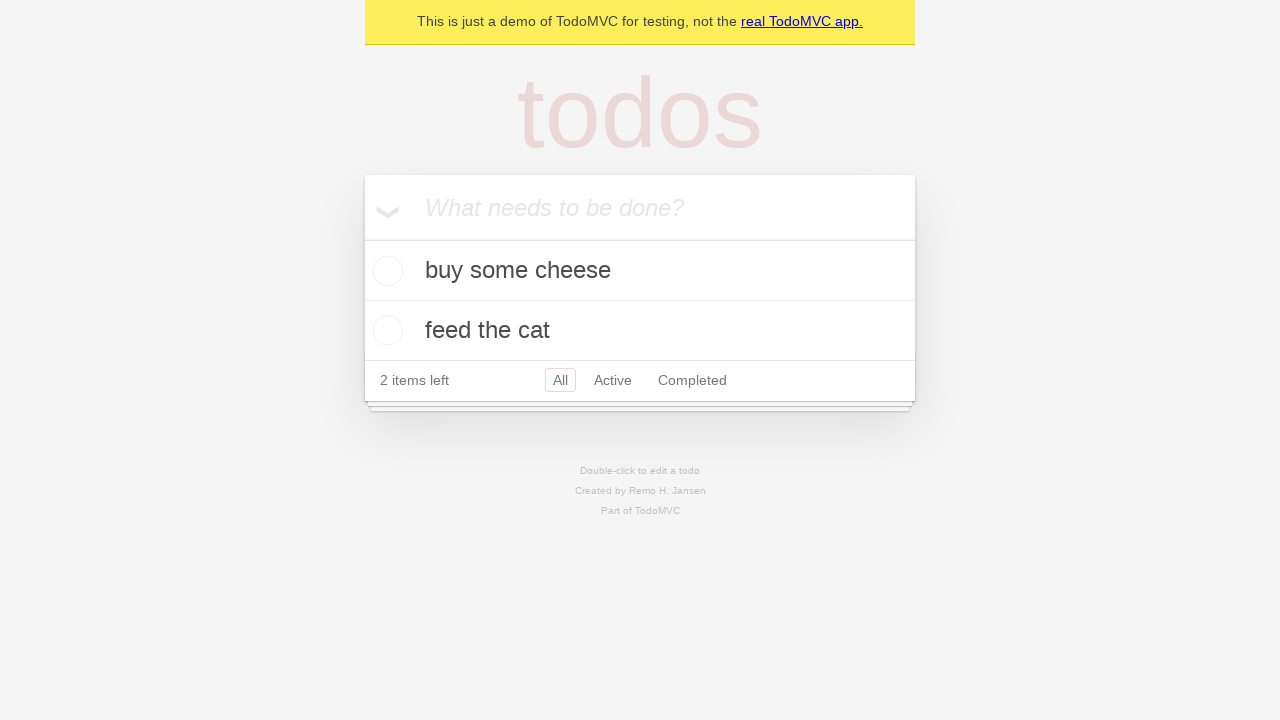

Filled todo input with 'book a doctors appointment' on internal:attr=[placeholder="What needs to be done?"i]
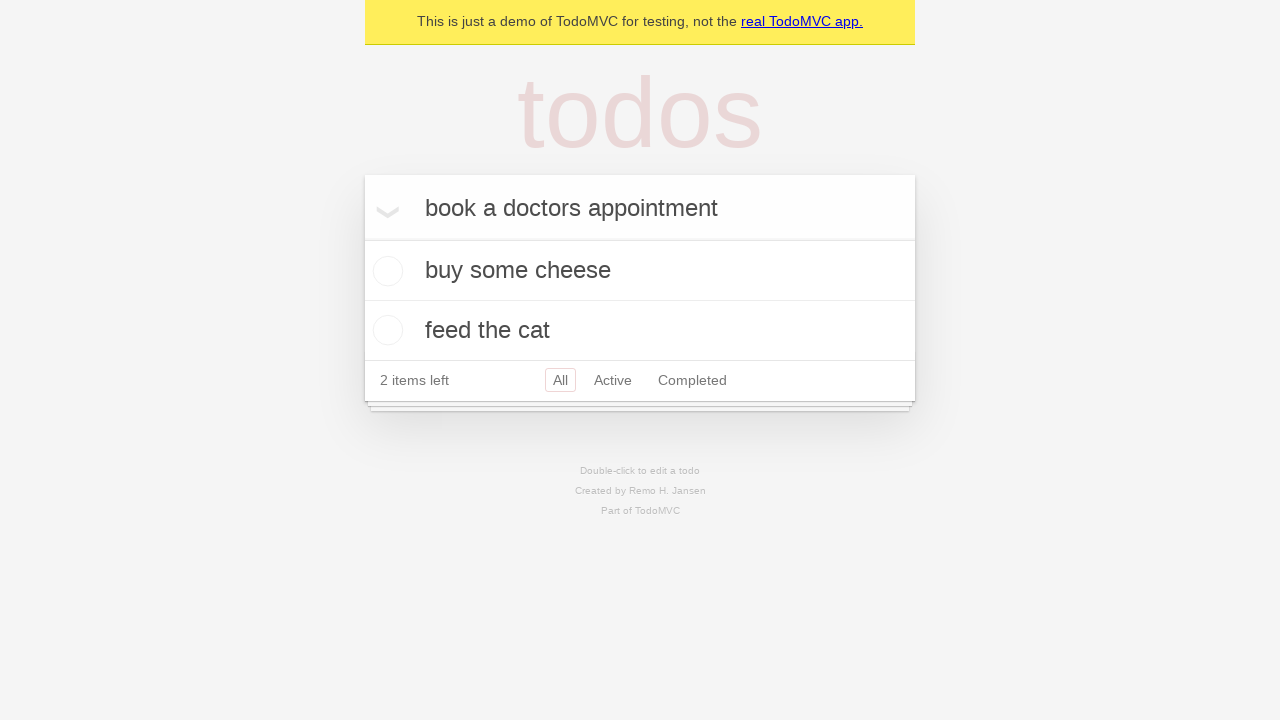

Pressed Enter to add 'book a doctors appointment' to todo list on internal:attr=[placeholder="What needs to be done?"i]
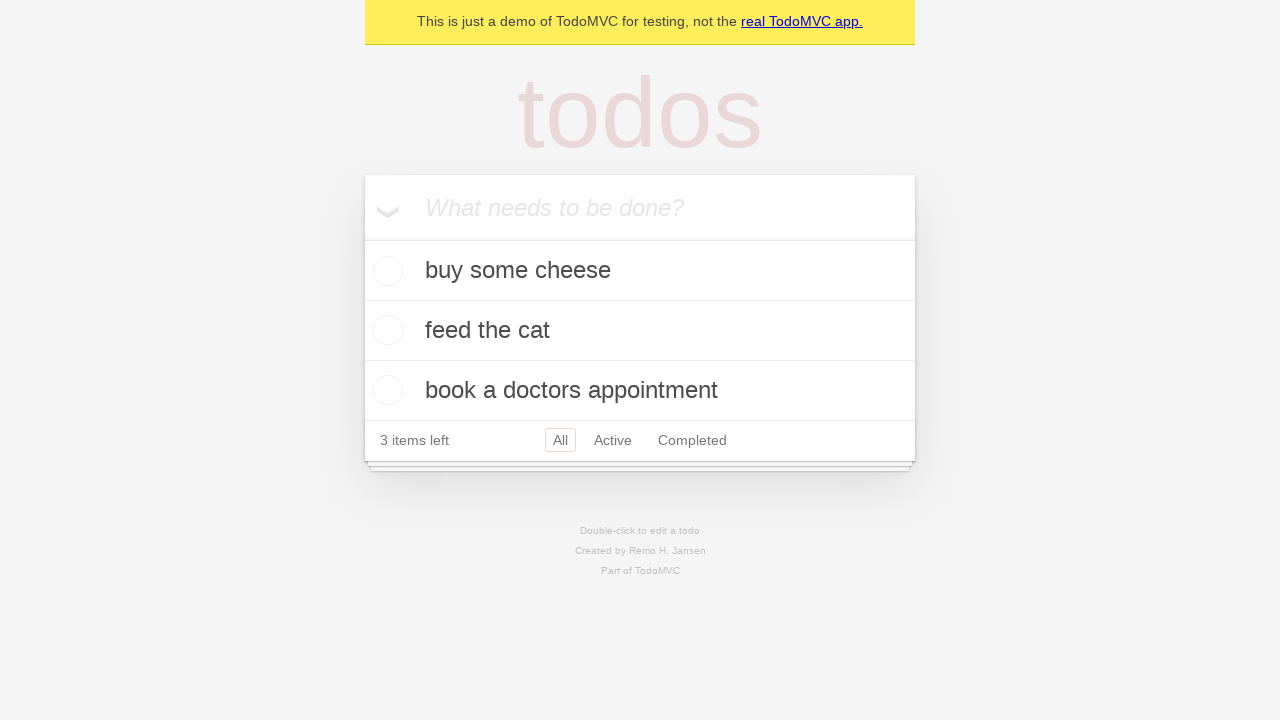

Checked the first todo item at (385, 271) on .todo-list li .toggle >> nth=0
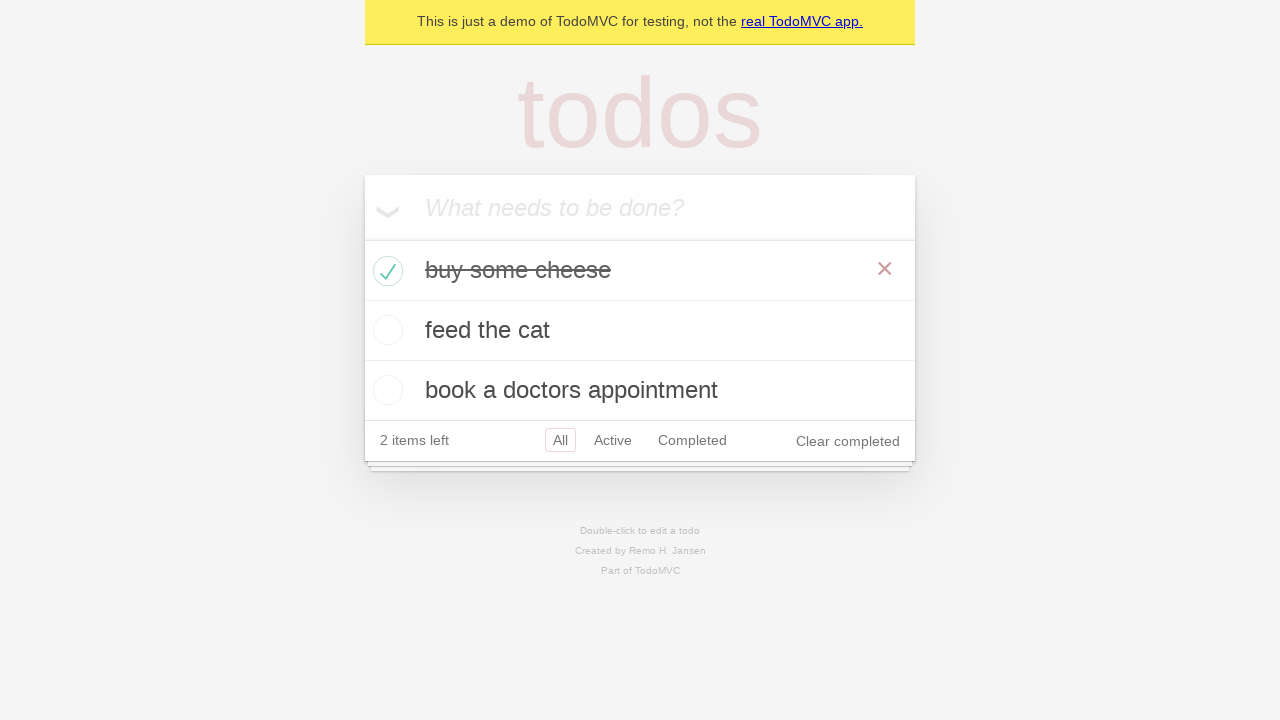

Clear completed button appeared
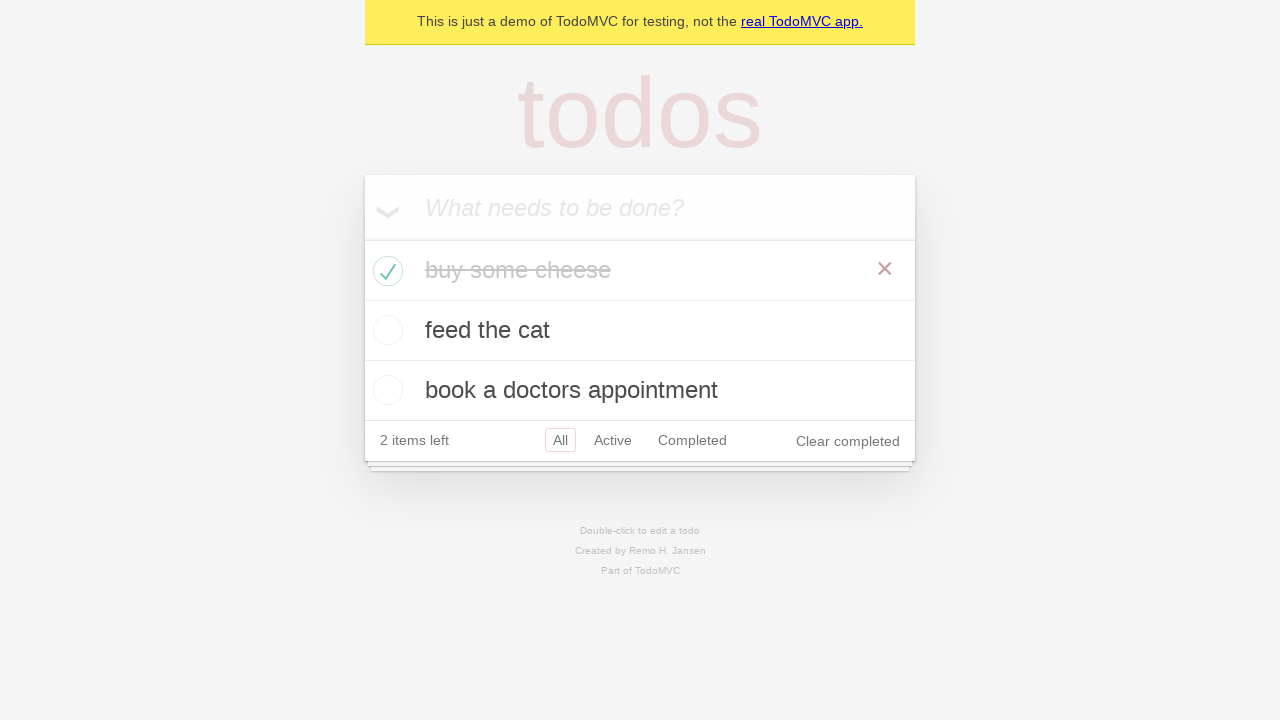

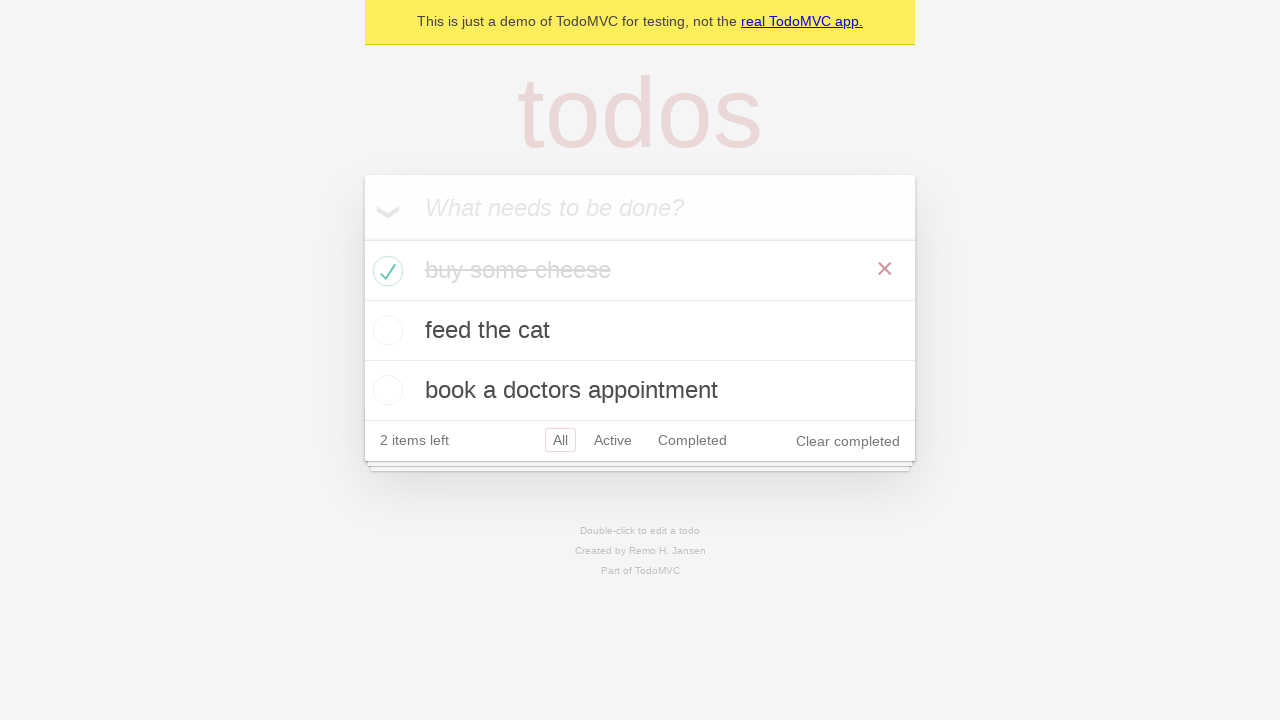